Tests network offline emulation by setting the browser to offline mode and navigating to a website, expecting a network disconnection error.

Starting URL: https://flipkart.com

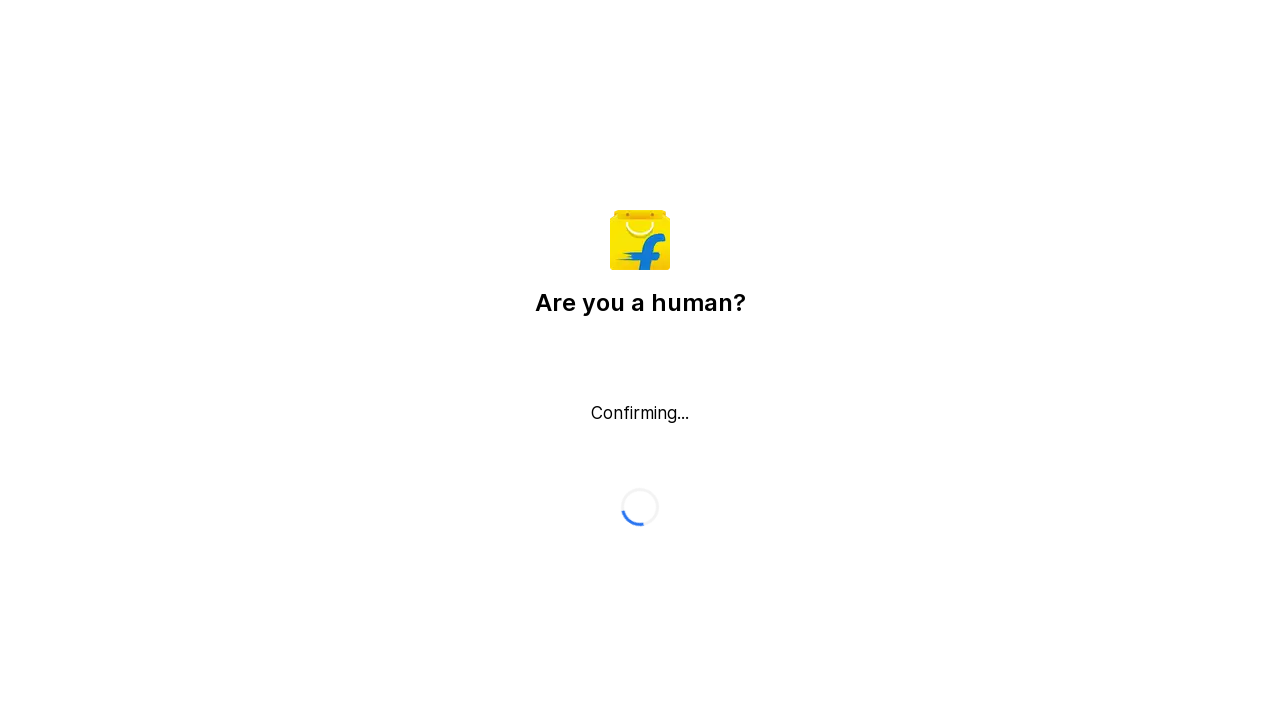

Set browser context to offline mode
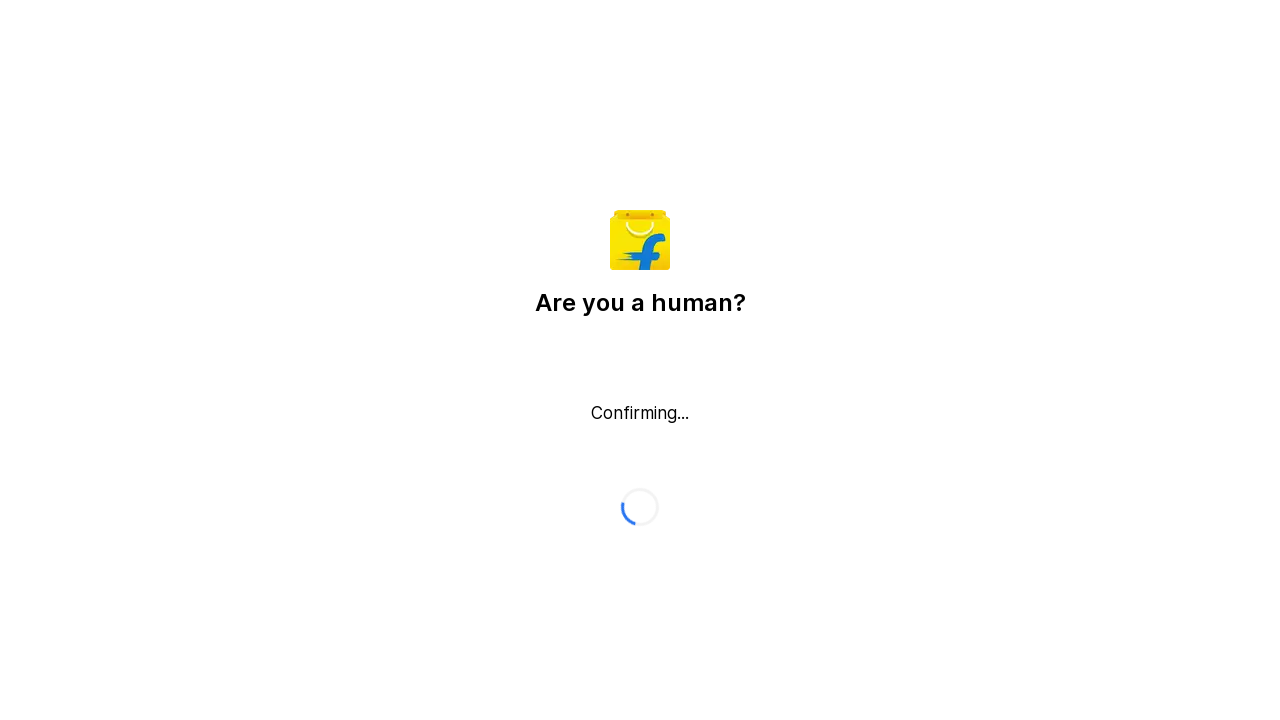

Network error caught as expected: Page.reload: net::ERR_INTERNET_DISCONNECTED
Call log:
  - waiting for navigation until "load"

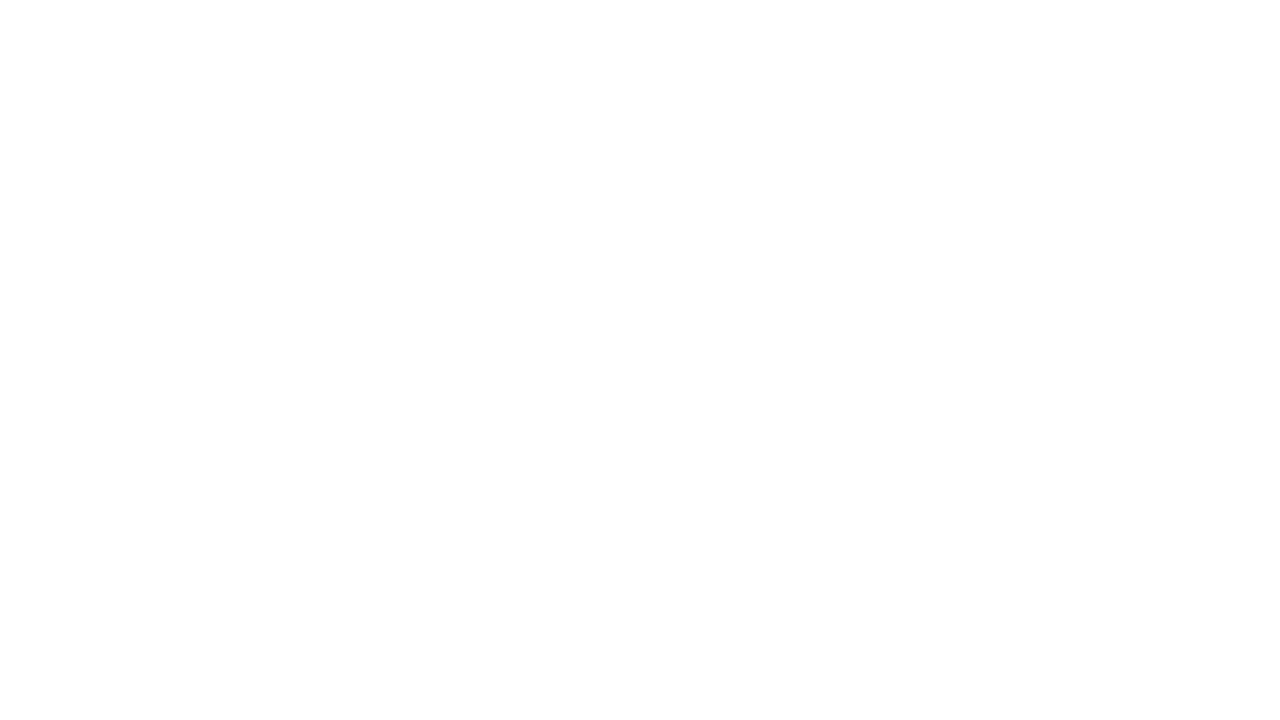

Waited for page DOM content to load in offline state
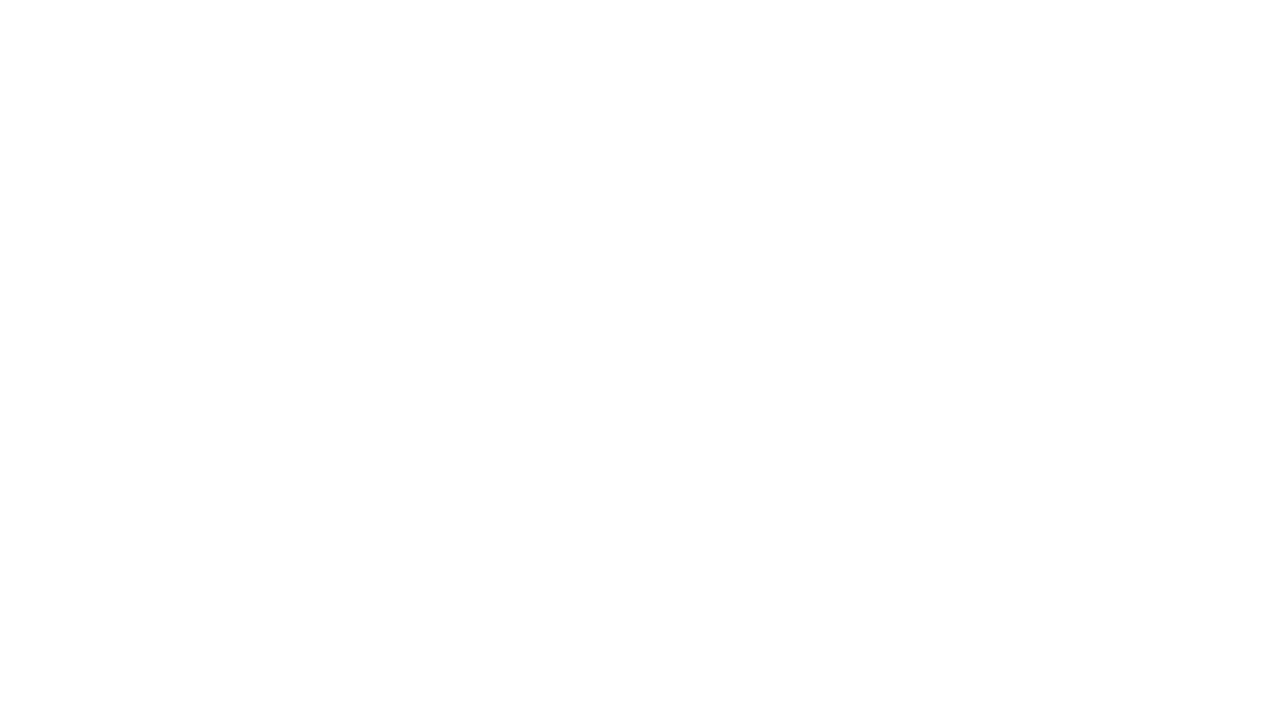

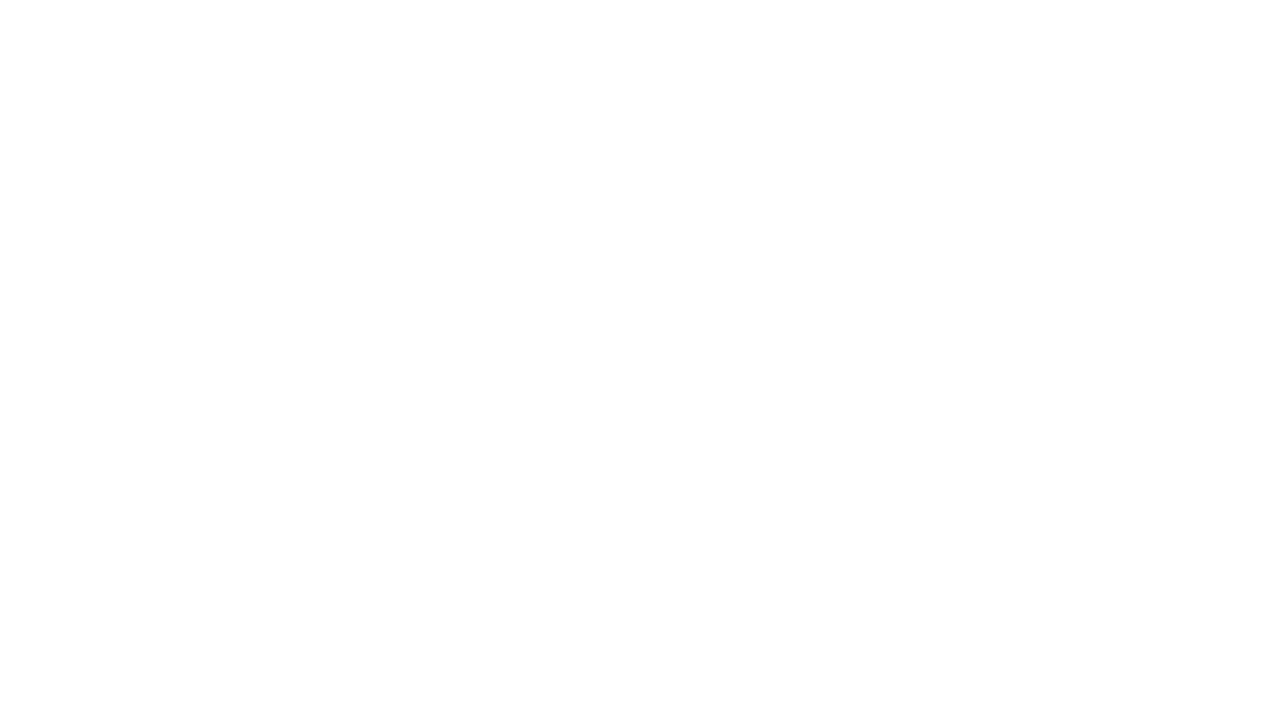